Tests that All filter displays all todo items regardless of completion status

Starting URL: https://demo.playwright.dev/todomvc

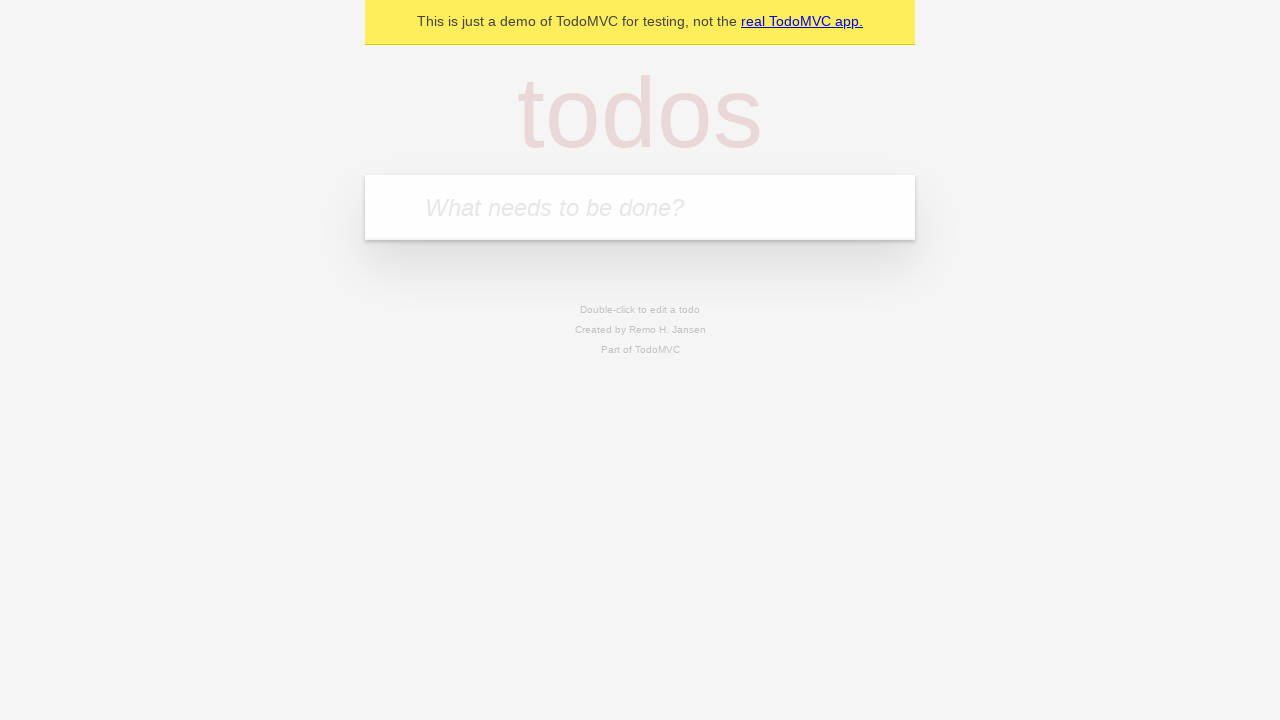

Filled new todo input with 'buy some cheese' on .new-todo
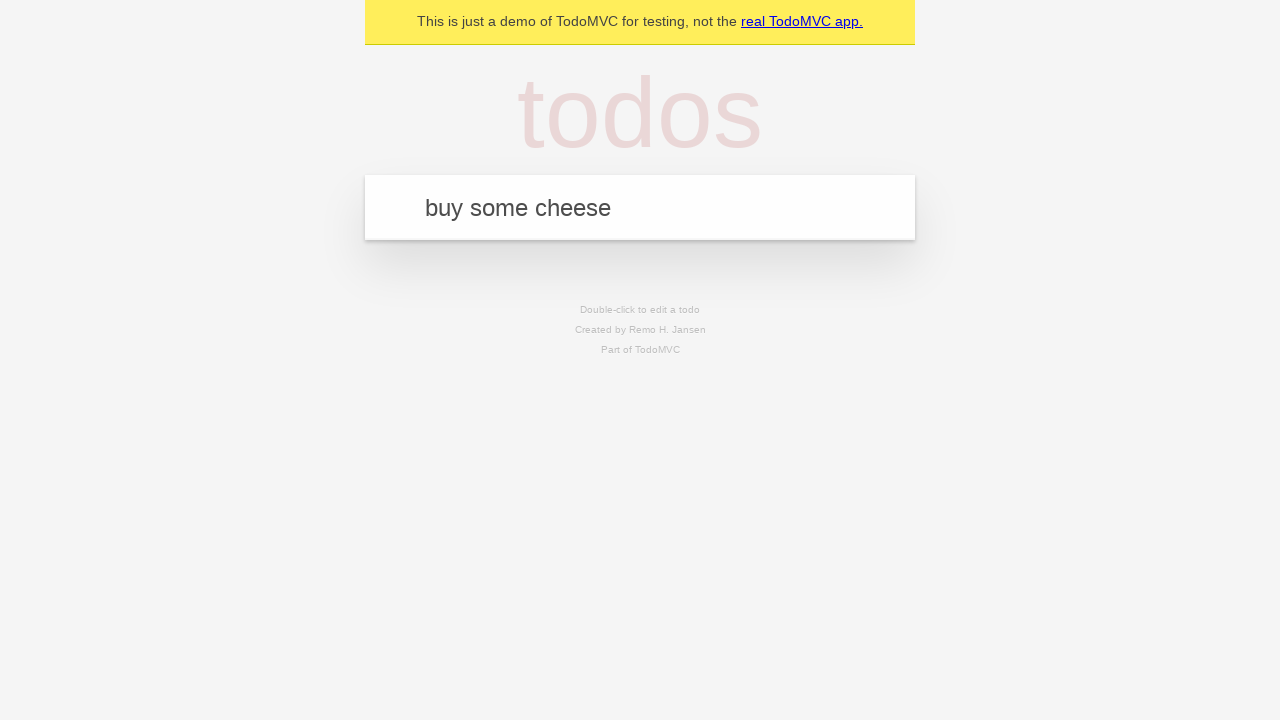

Pressed Enter to create first todo item on .new-todo
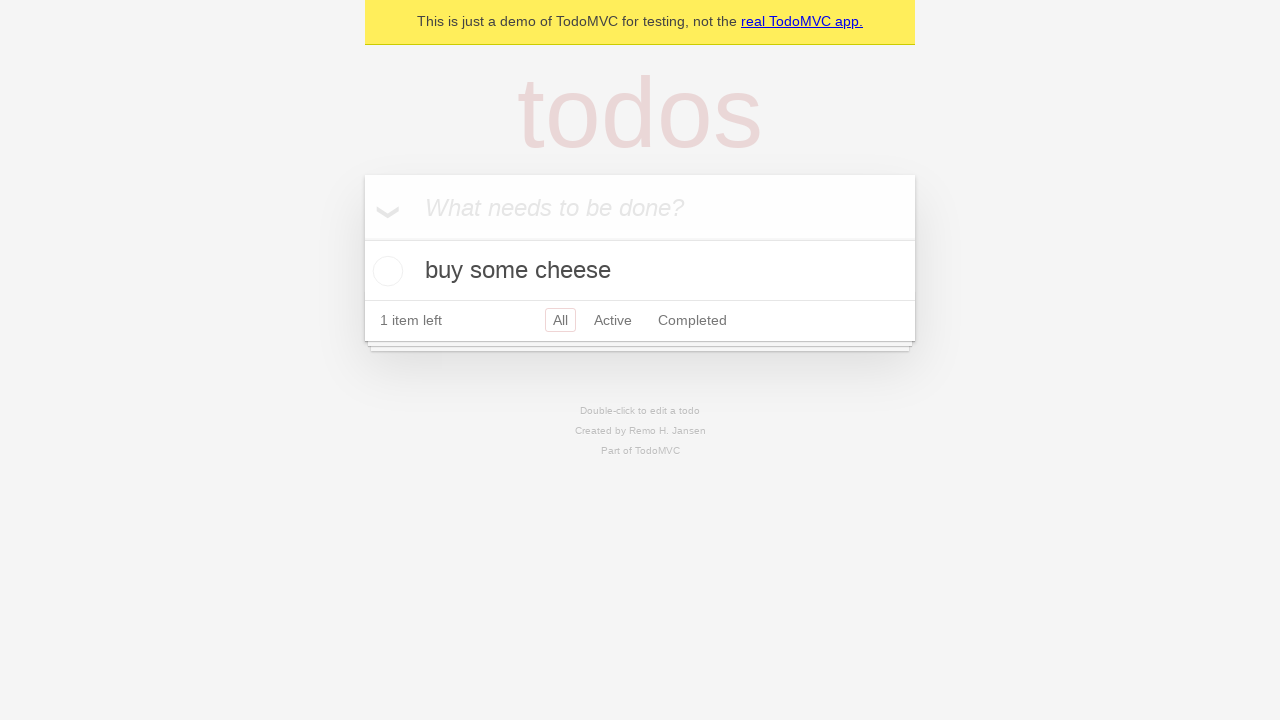

Filled new todo input with 'feed the cat' on .new-todo
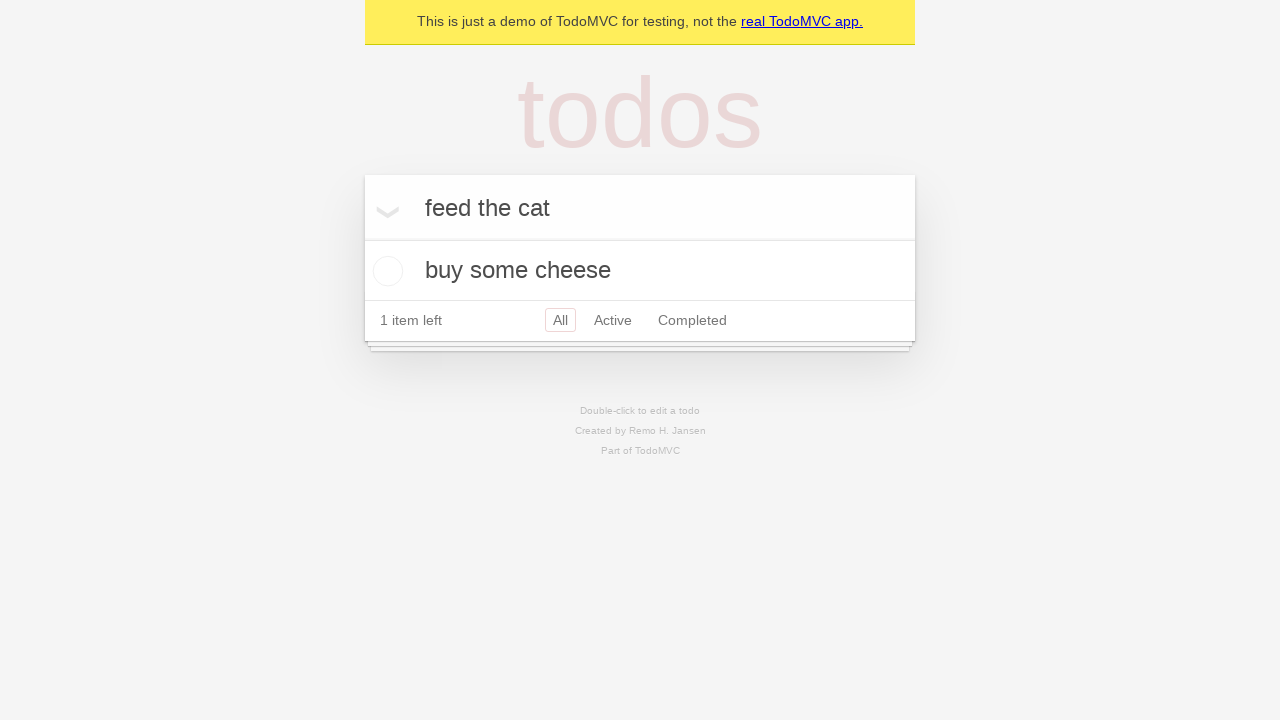

Pressed Enter to create second todo item on .new-todo
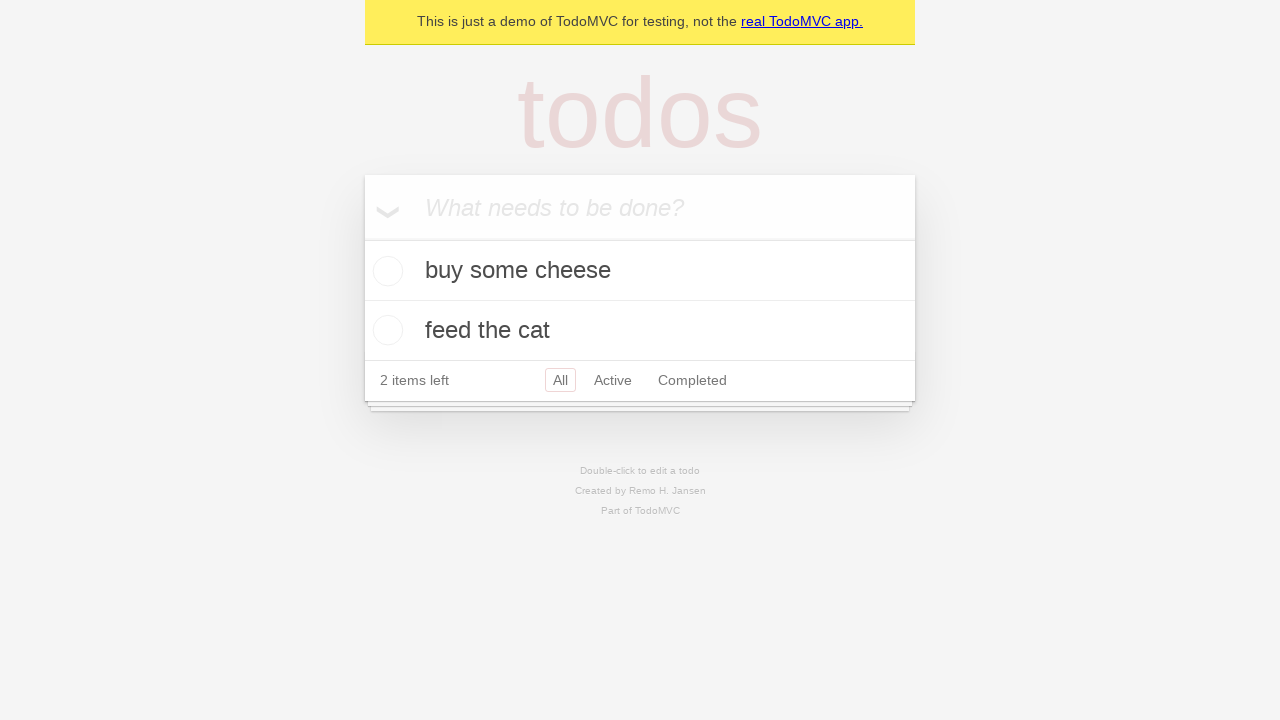

Filled new todo input with 'book a doctors appointment' on .new-todo
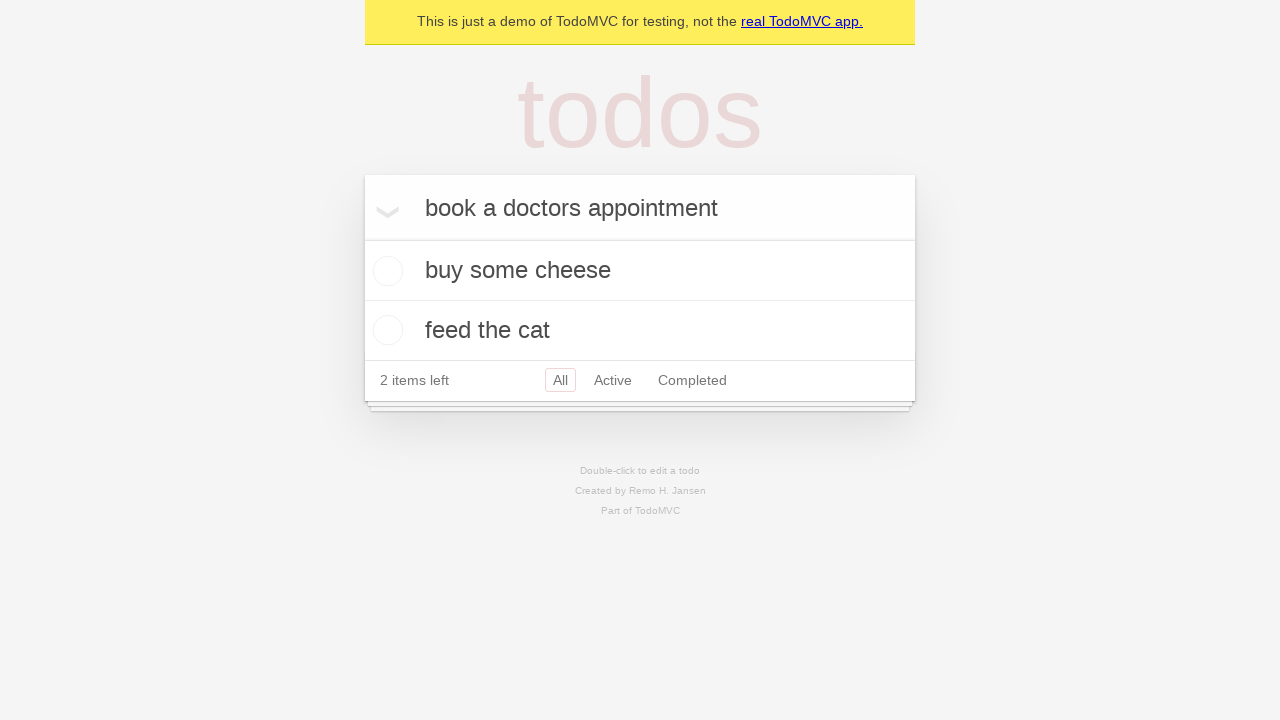

Pressed Enter to create third todo item on .new-todo
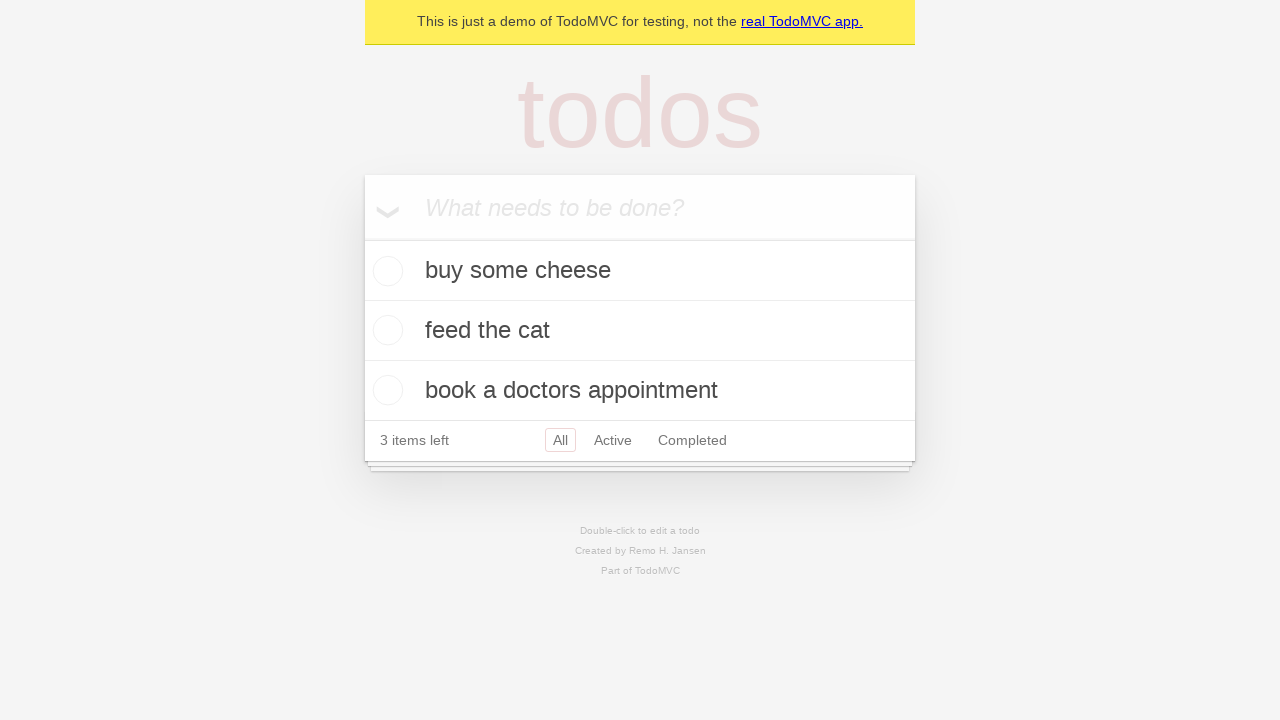

All three todo items have been created and are visible
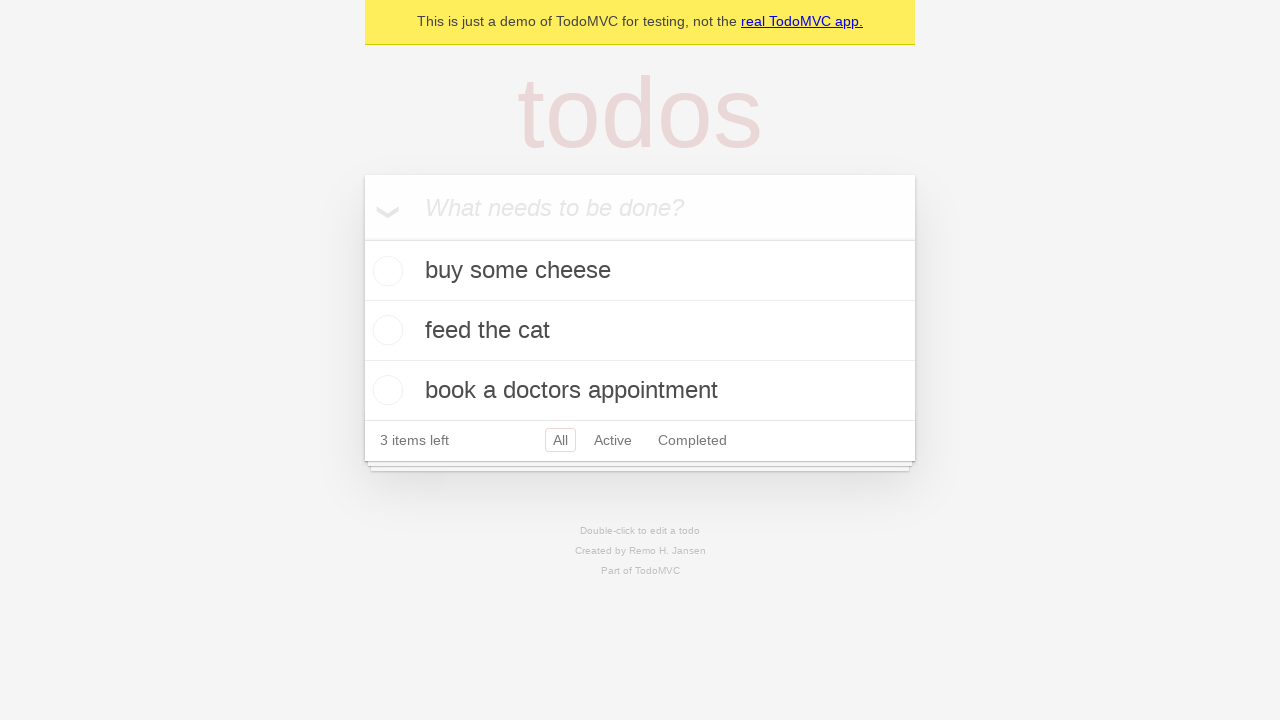

Marked second todo item 'feed the cat' as completed at (385, 330) on .todo-list li .toggle >> nth=1
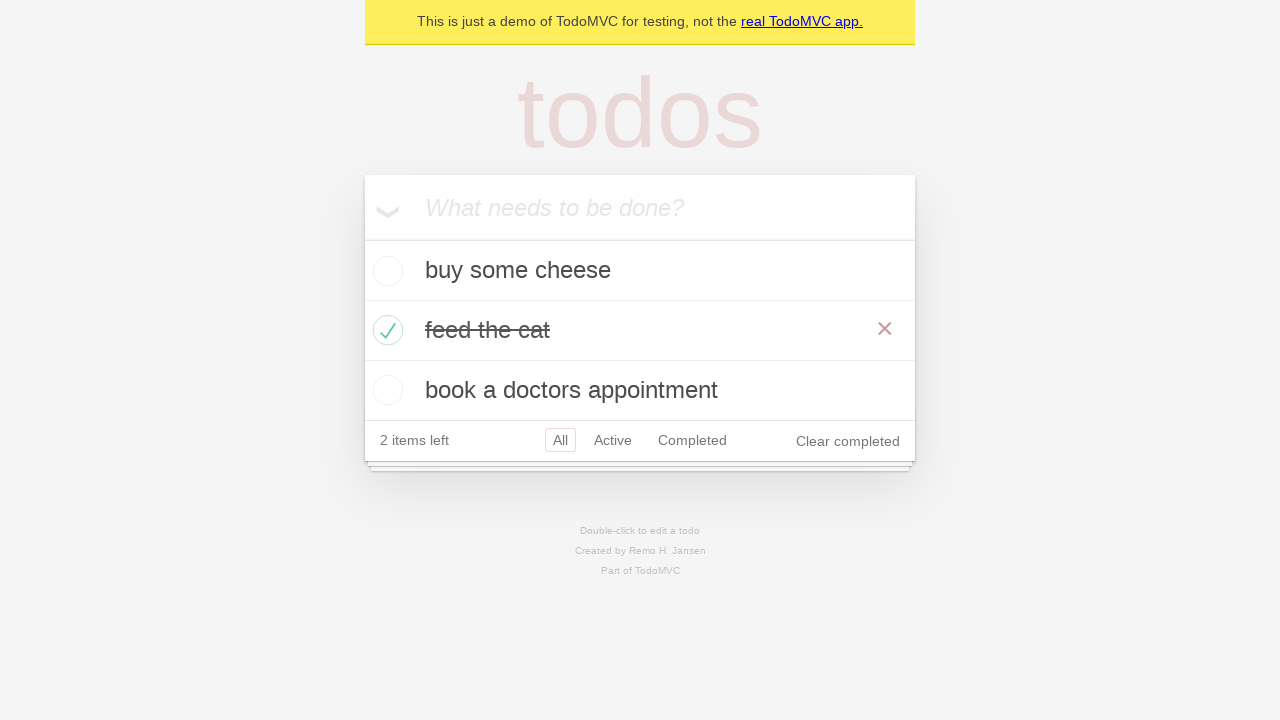

Clicked Active filter to display only active todos at (613, 440) on .filters >> text=Active
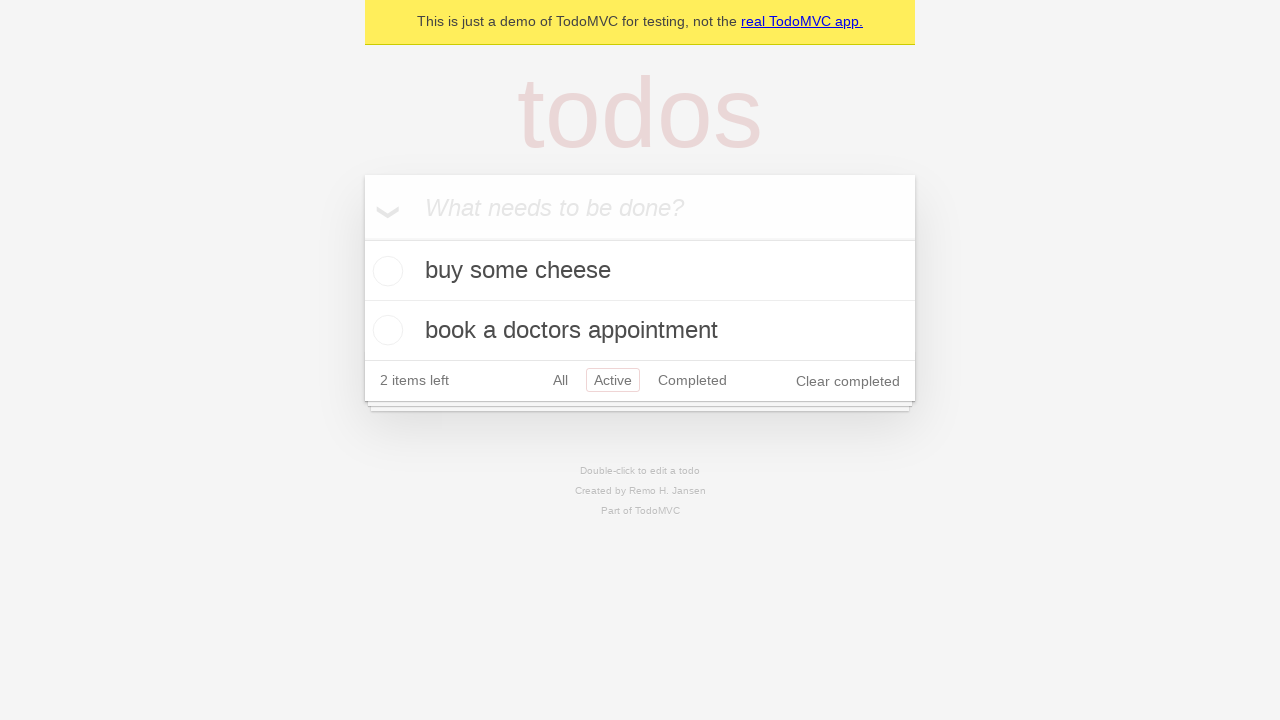

Clicked Completed filter to display only completed todos at (692, 380) on .filters >> text=Completed
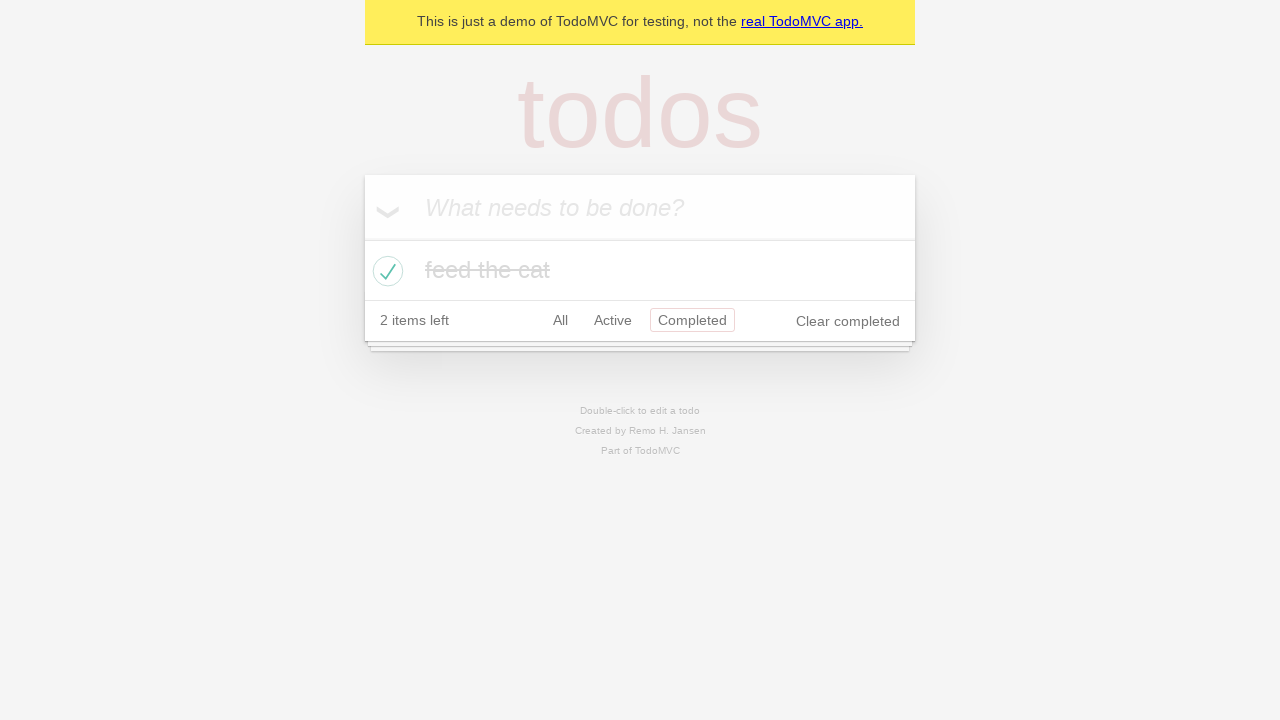

Clicked All filter to display all todo items regardless of completion status at (560, 320) on .filters >> text=All
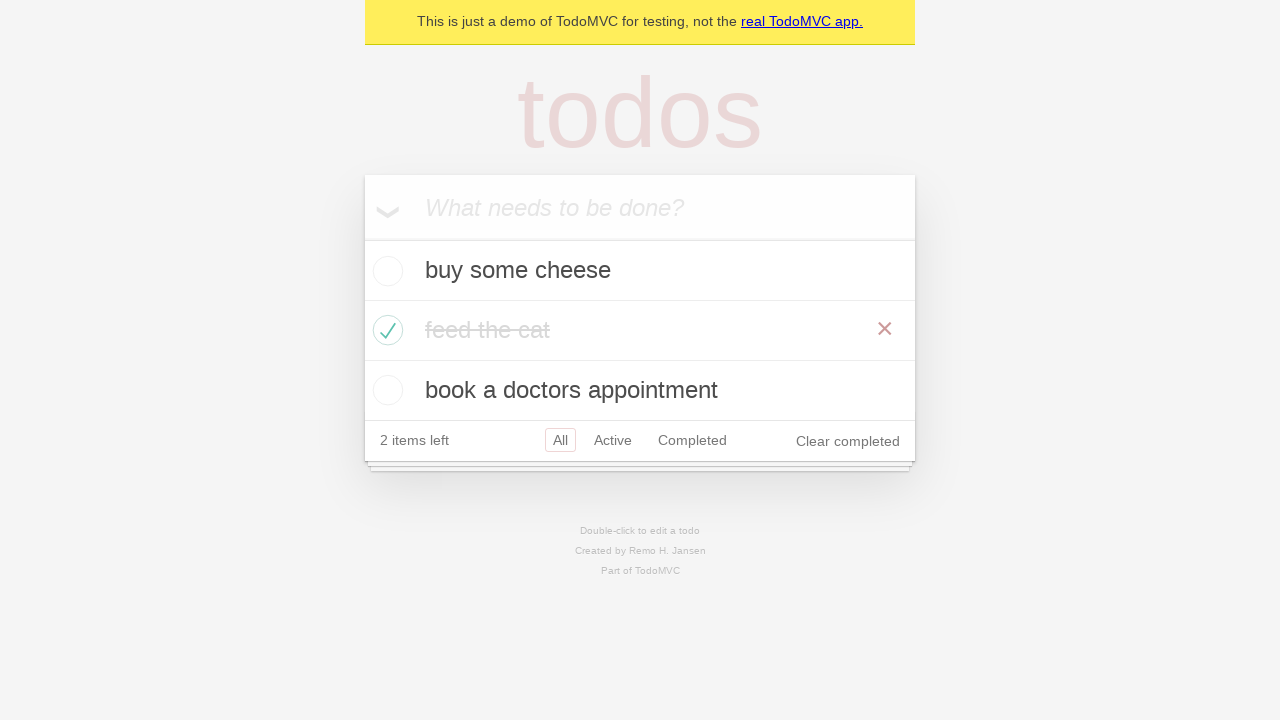

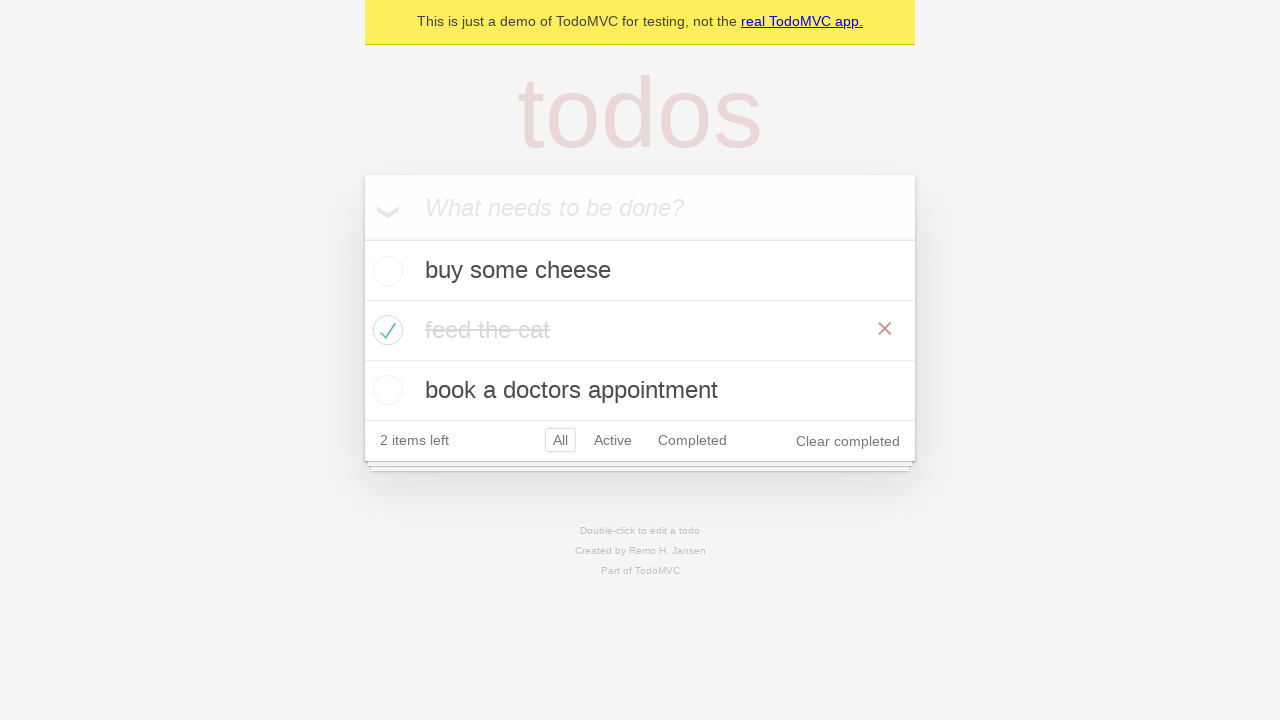